Opens the OrangeHRM demo website and maximizes the browser window to verify the page loads successfully.

Starting URL: https://opensource-demo.orangehrmlive.com/

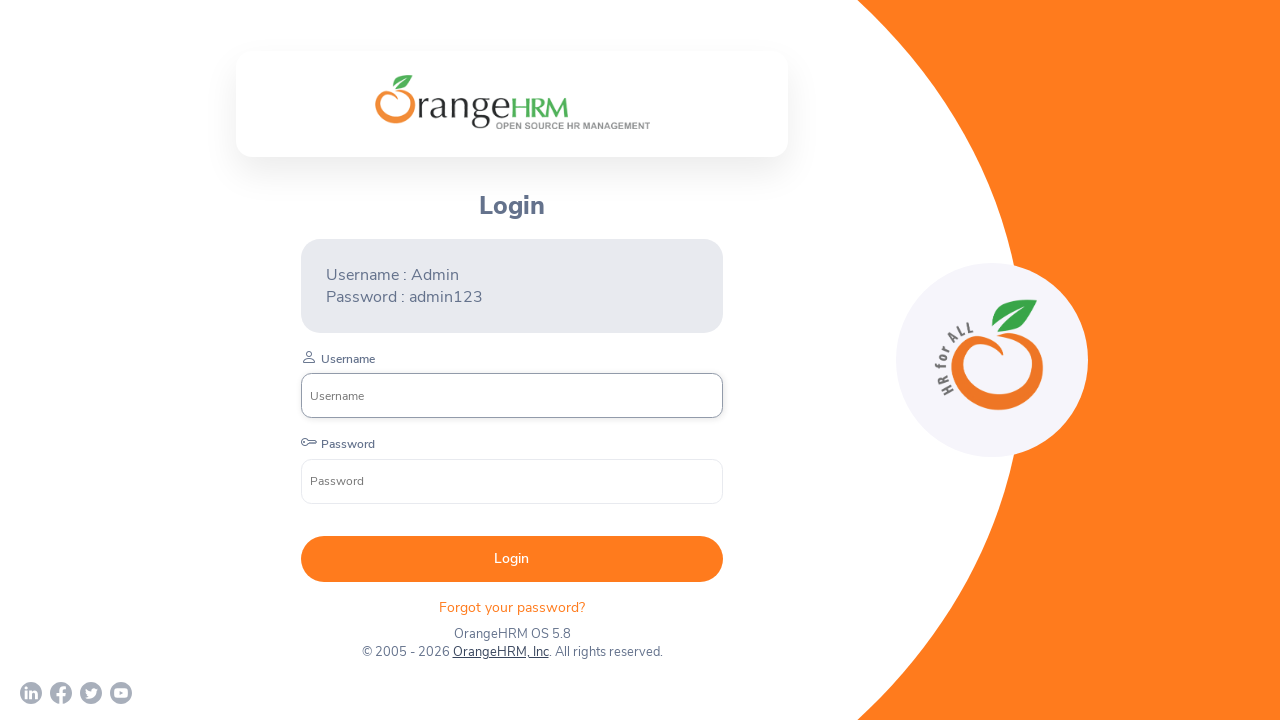

Set viewport size to 1920x1080
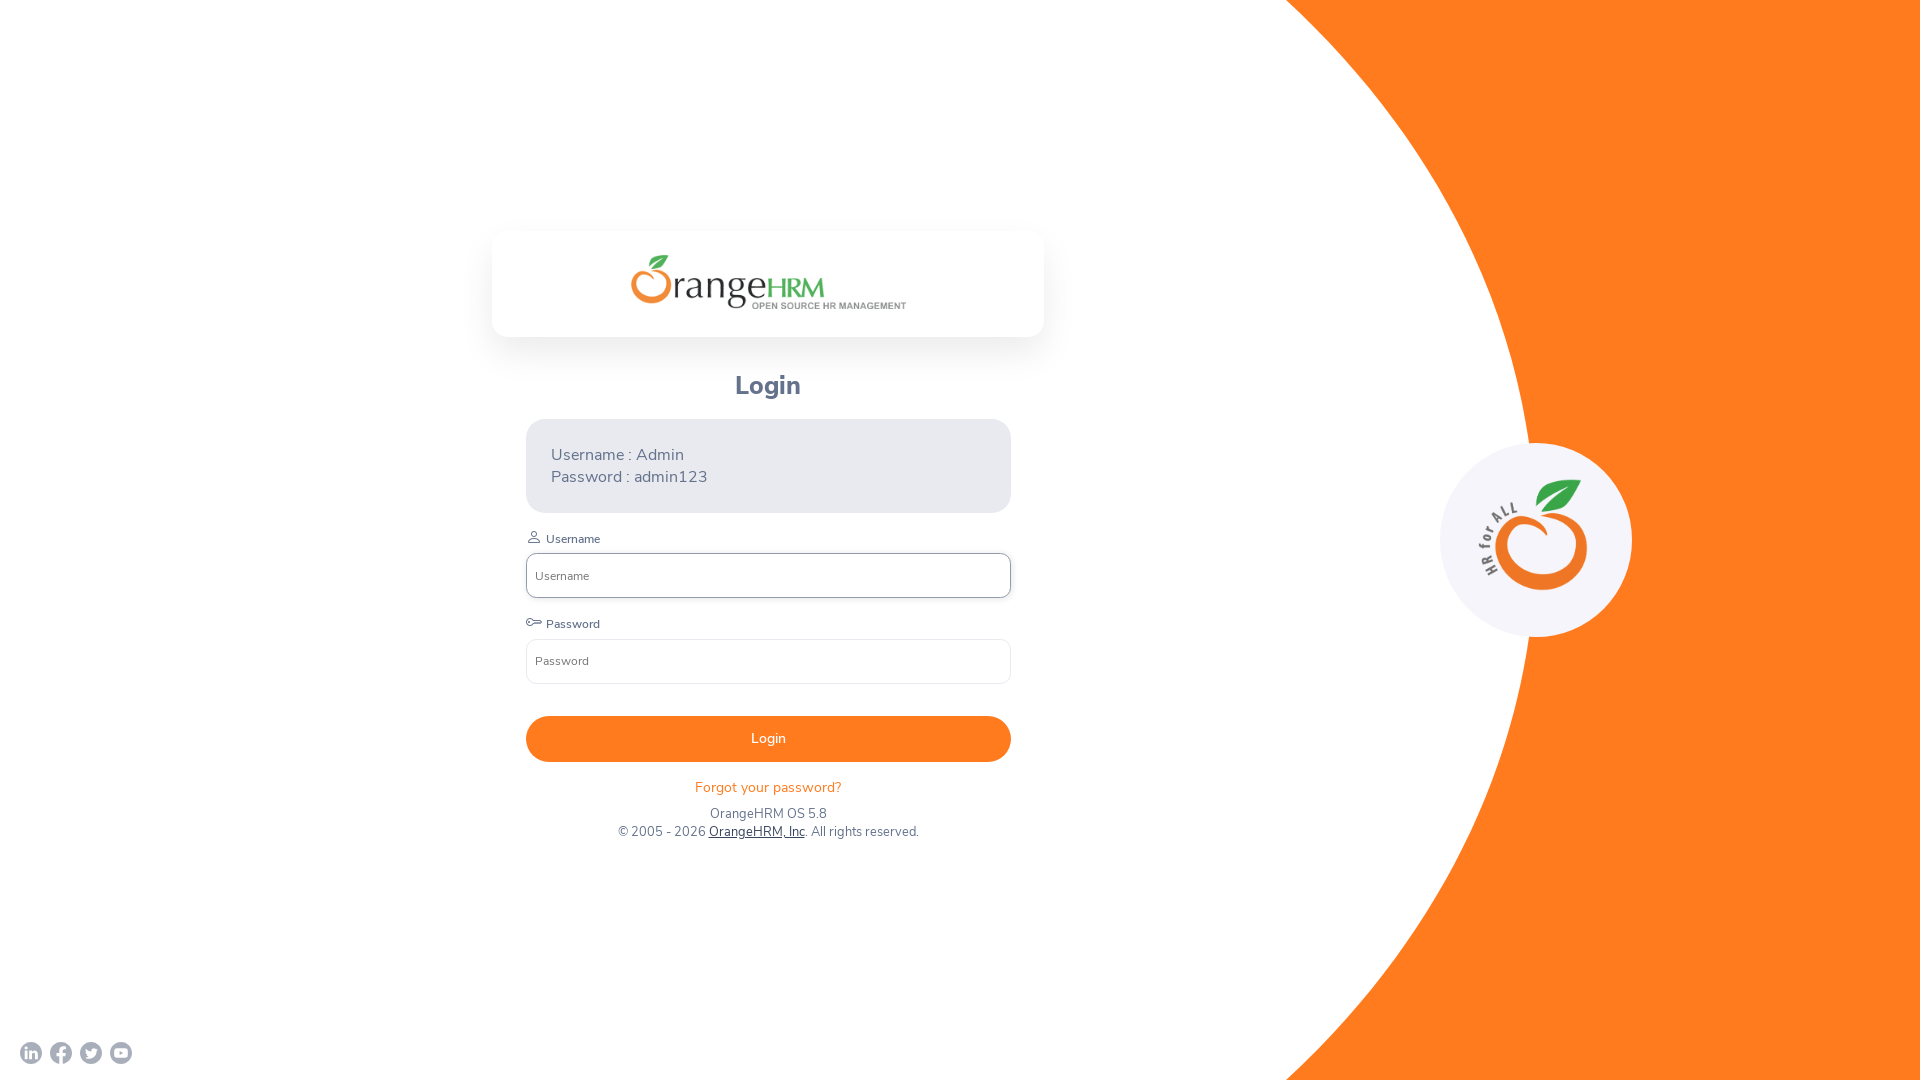

Page loaded successfully - DOM content loaded
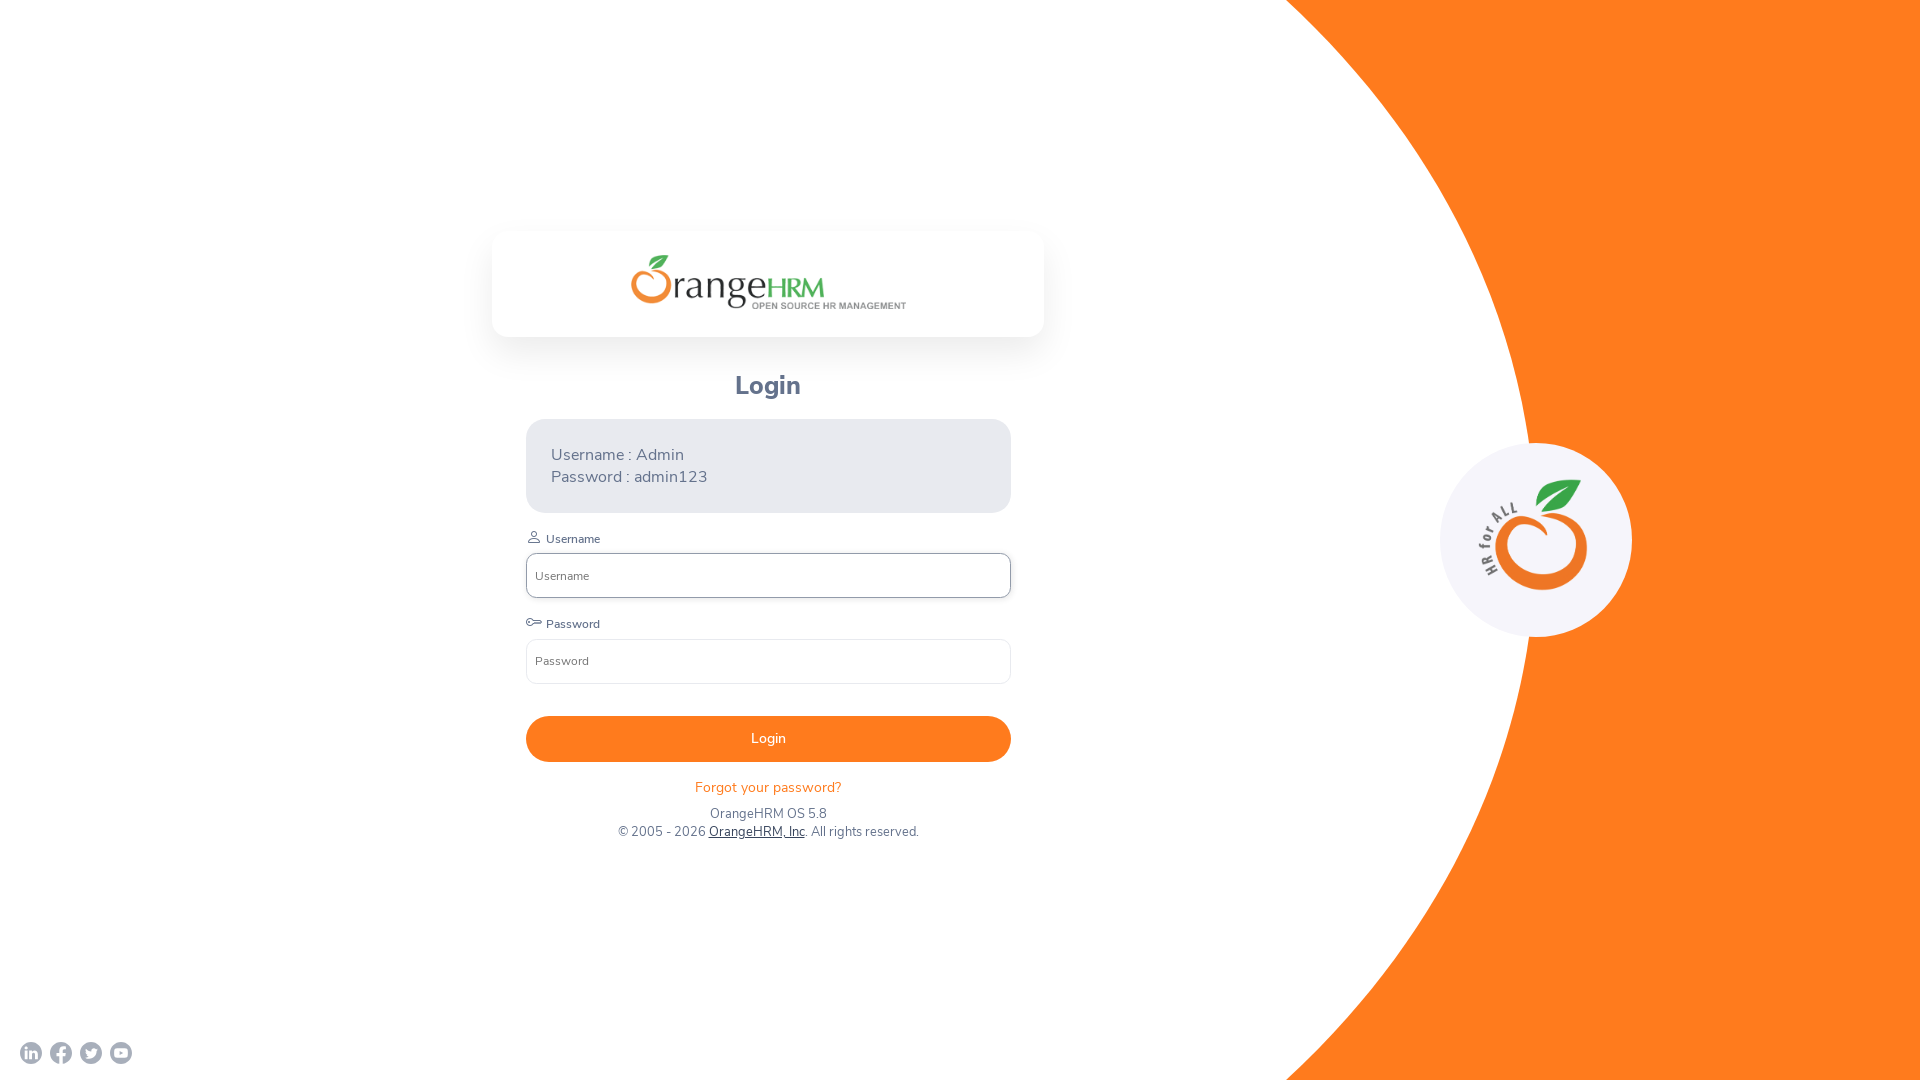

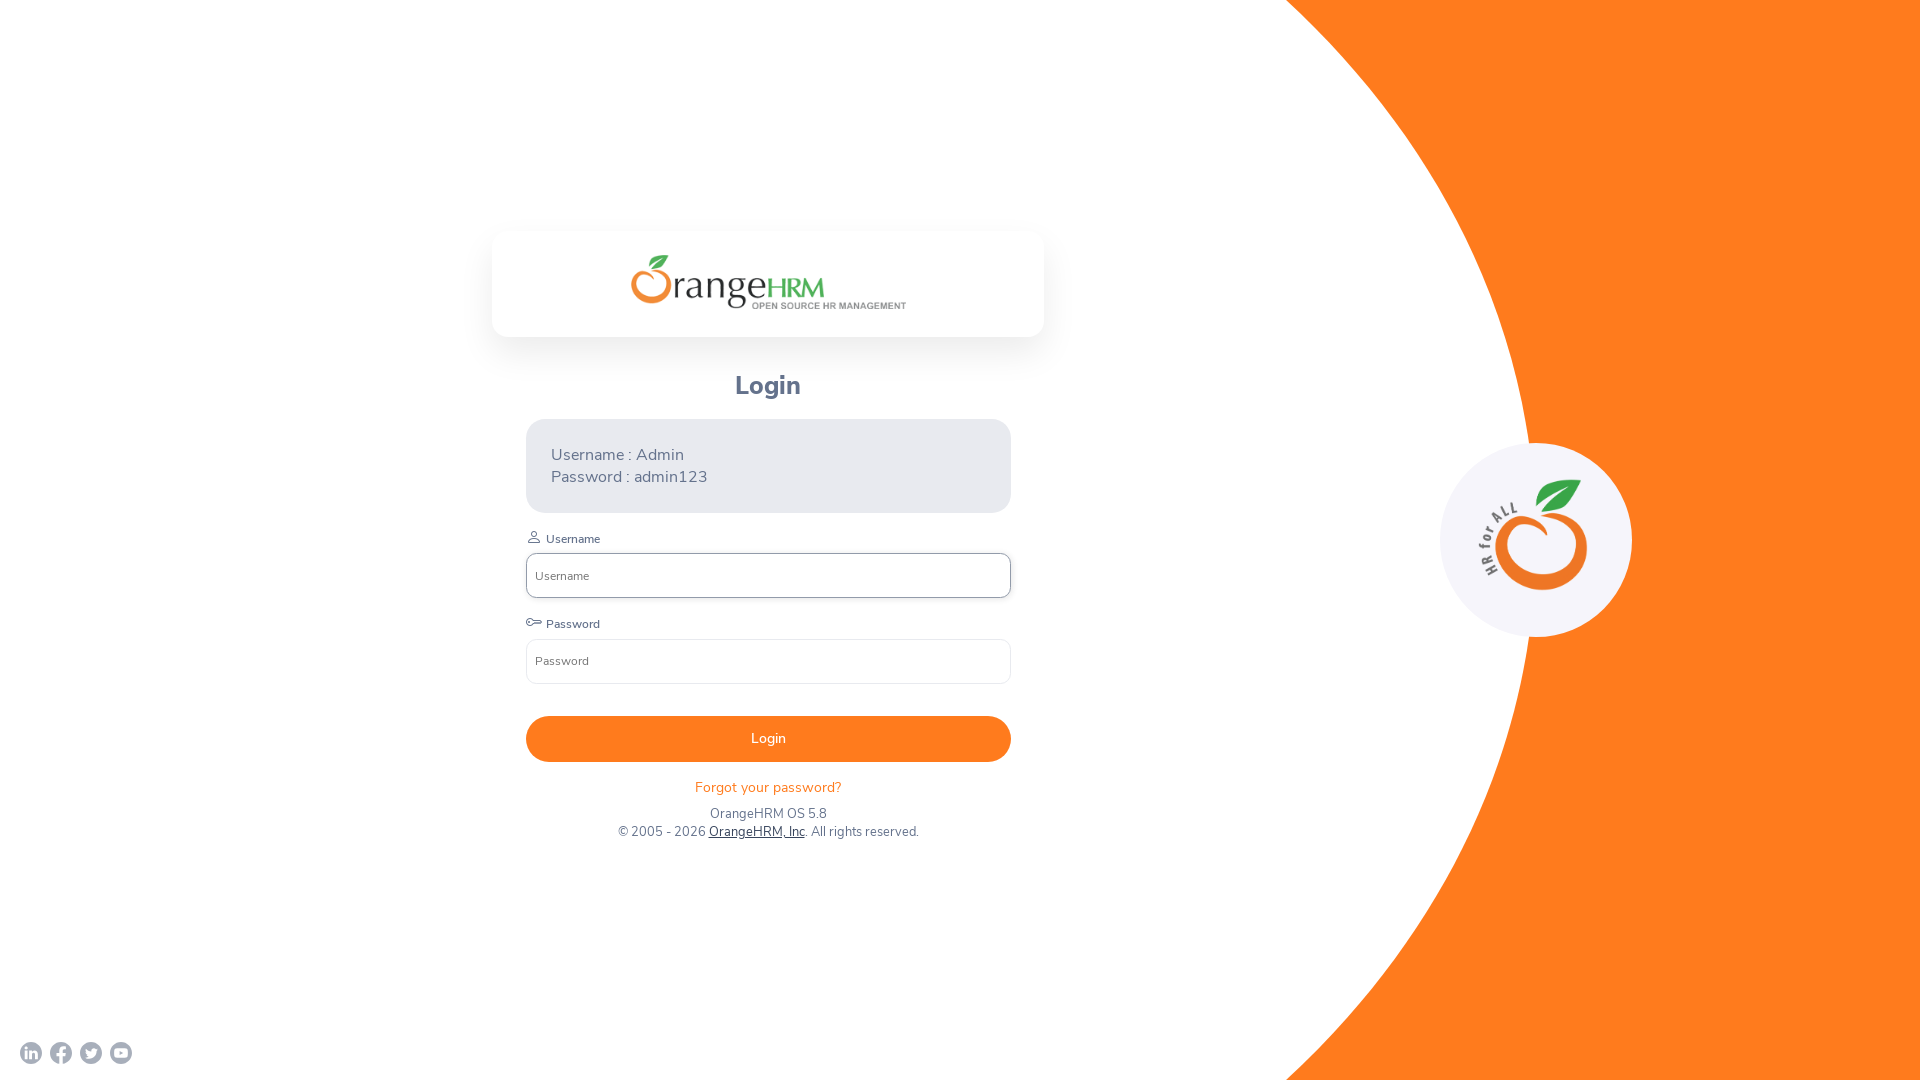